Demonstrates basic browser window management by maximizing the window, checking dimensions, and then minimizing the window on the Selenium website.

Starting URL: https://www.selenium.dev/

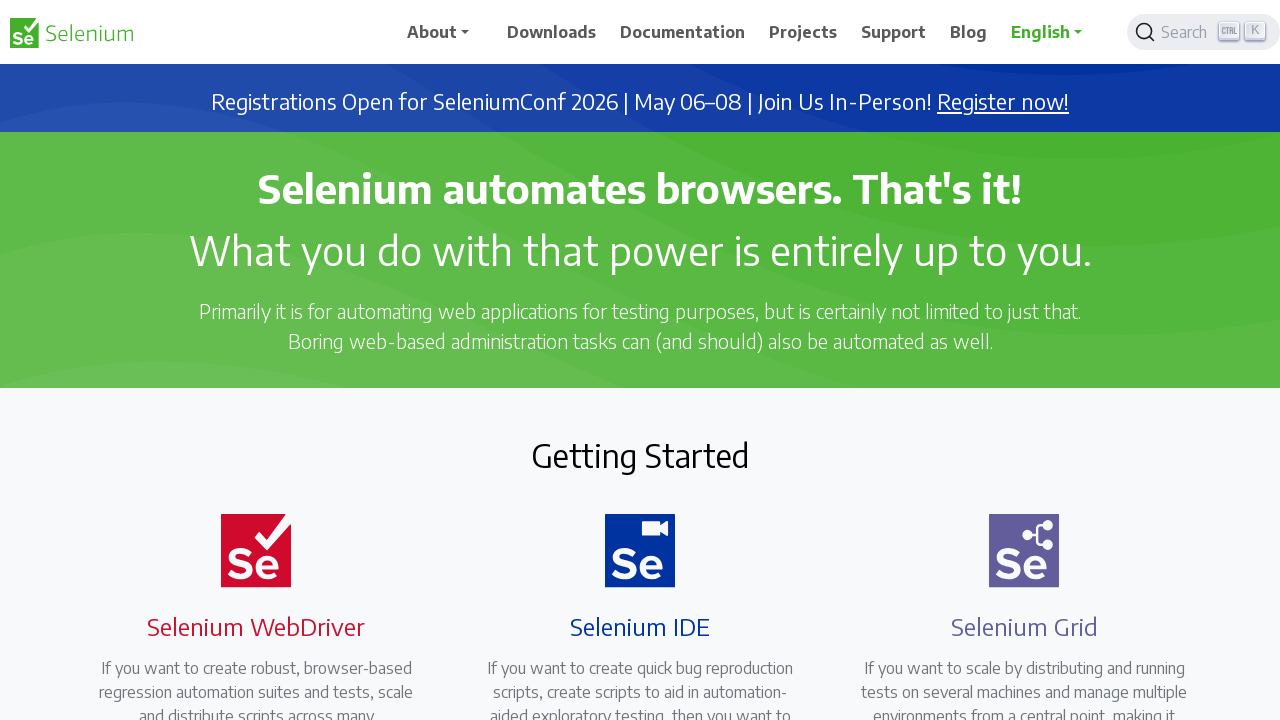

Set viewport size to 1920x1080 to maximize browser window
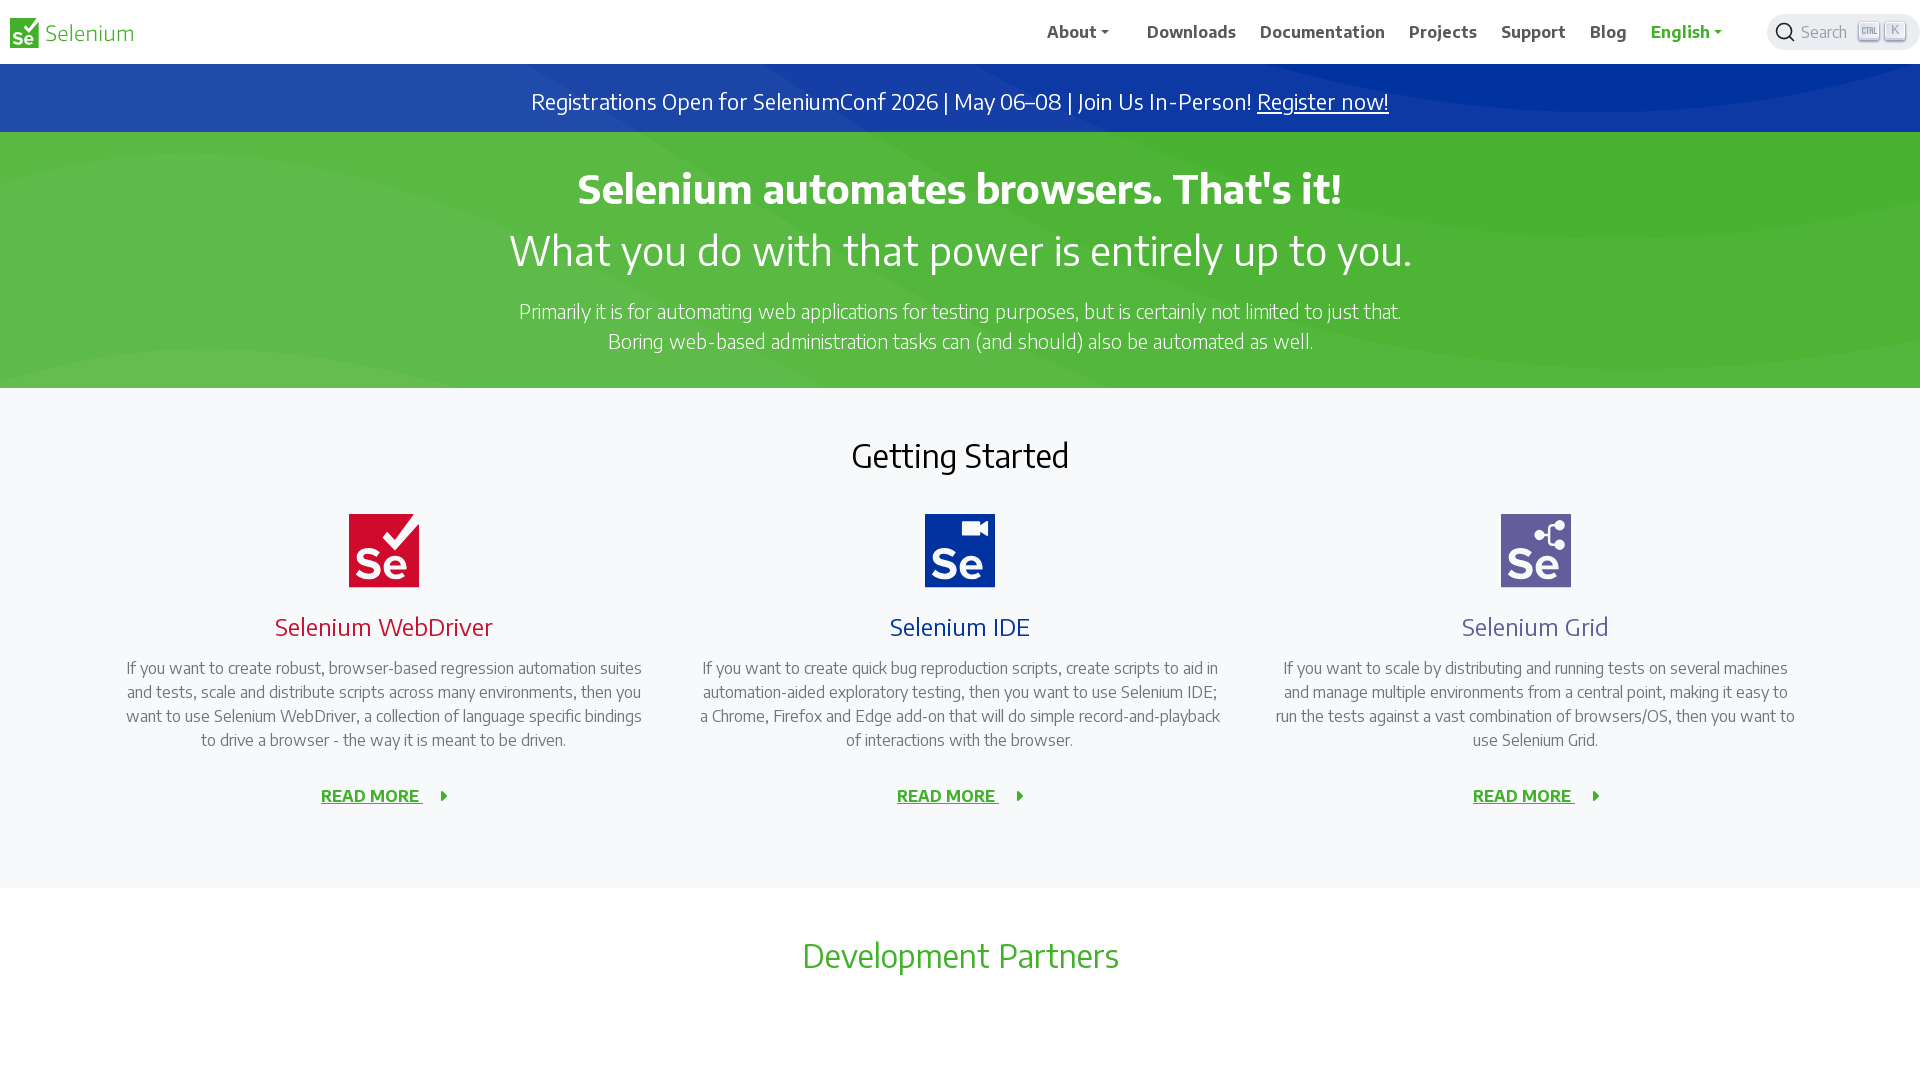

Retrieved and logged viewport dimensions: 1920x1080
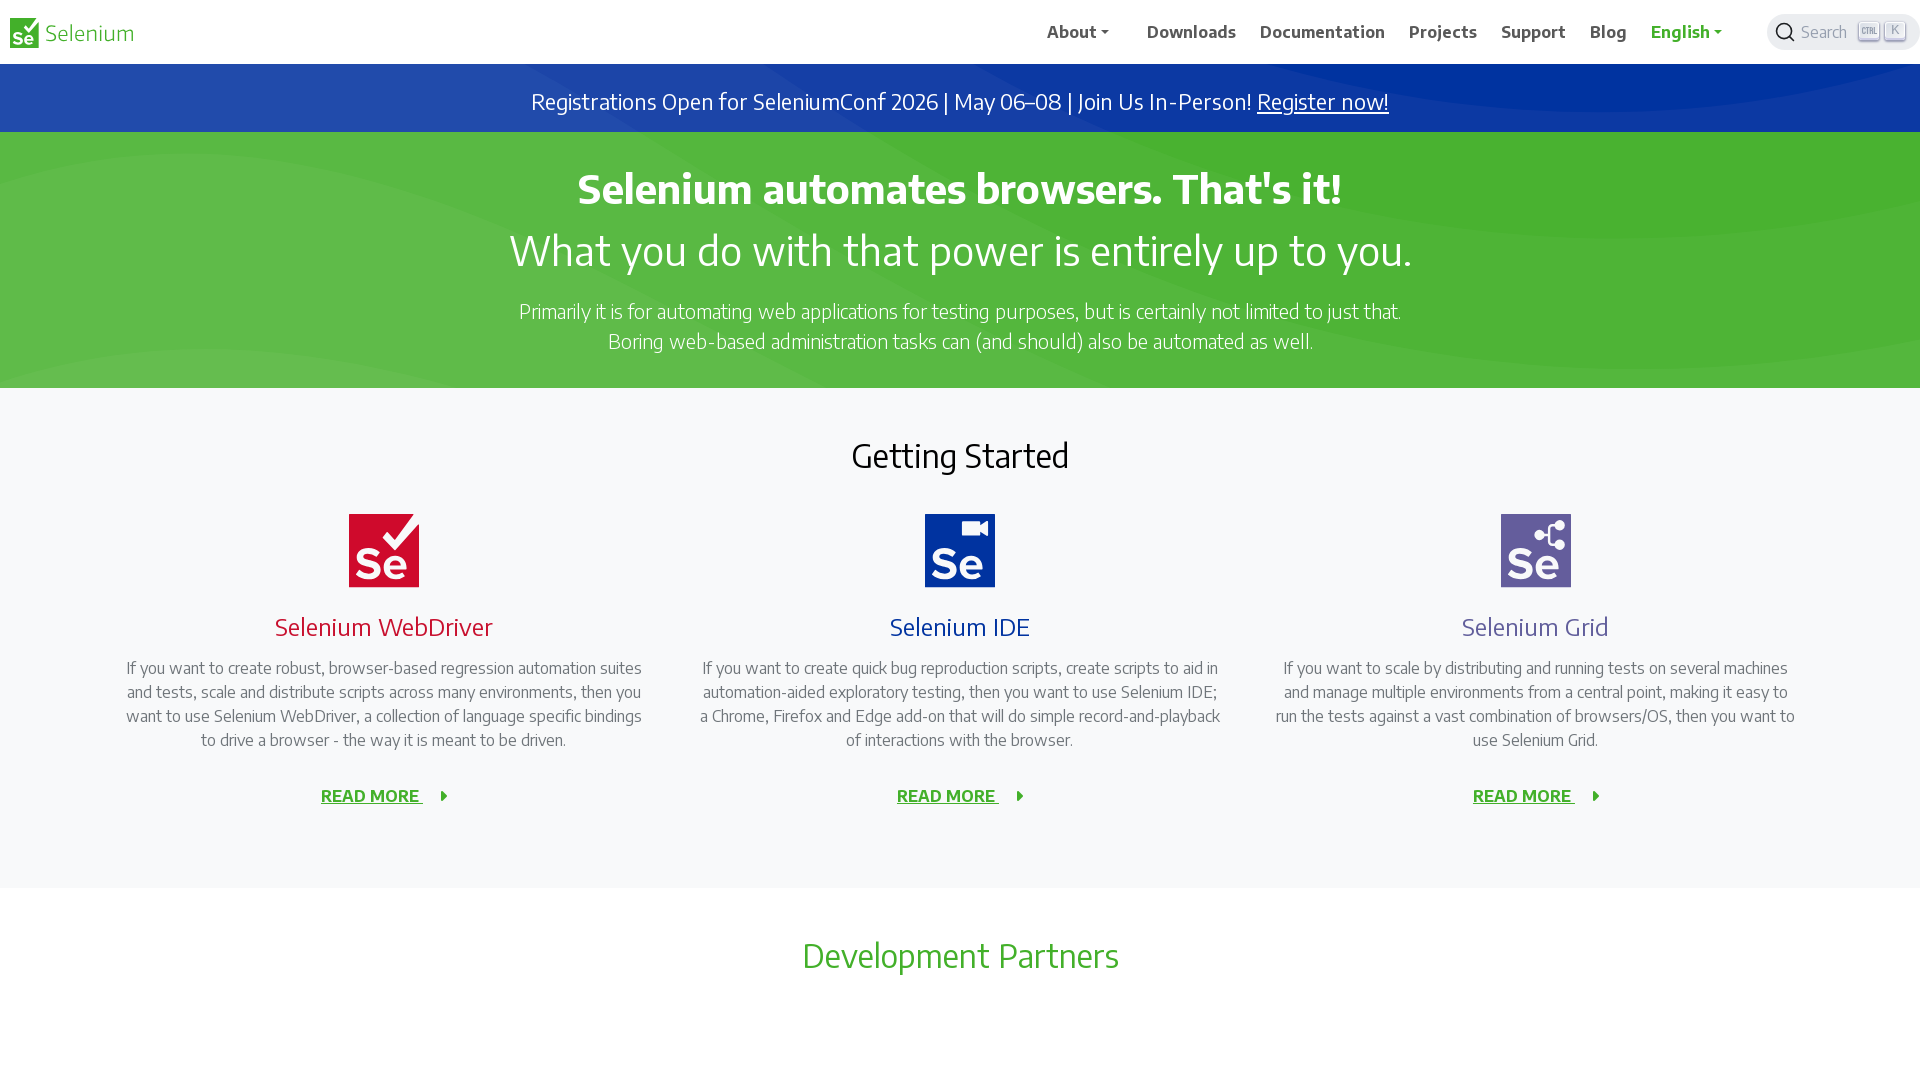

Waited for page to fully load on https://www.selenium.dev/
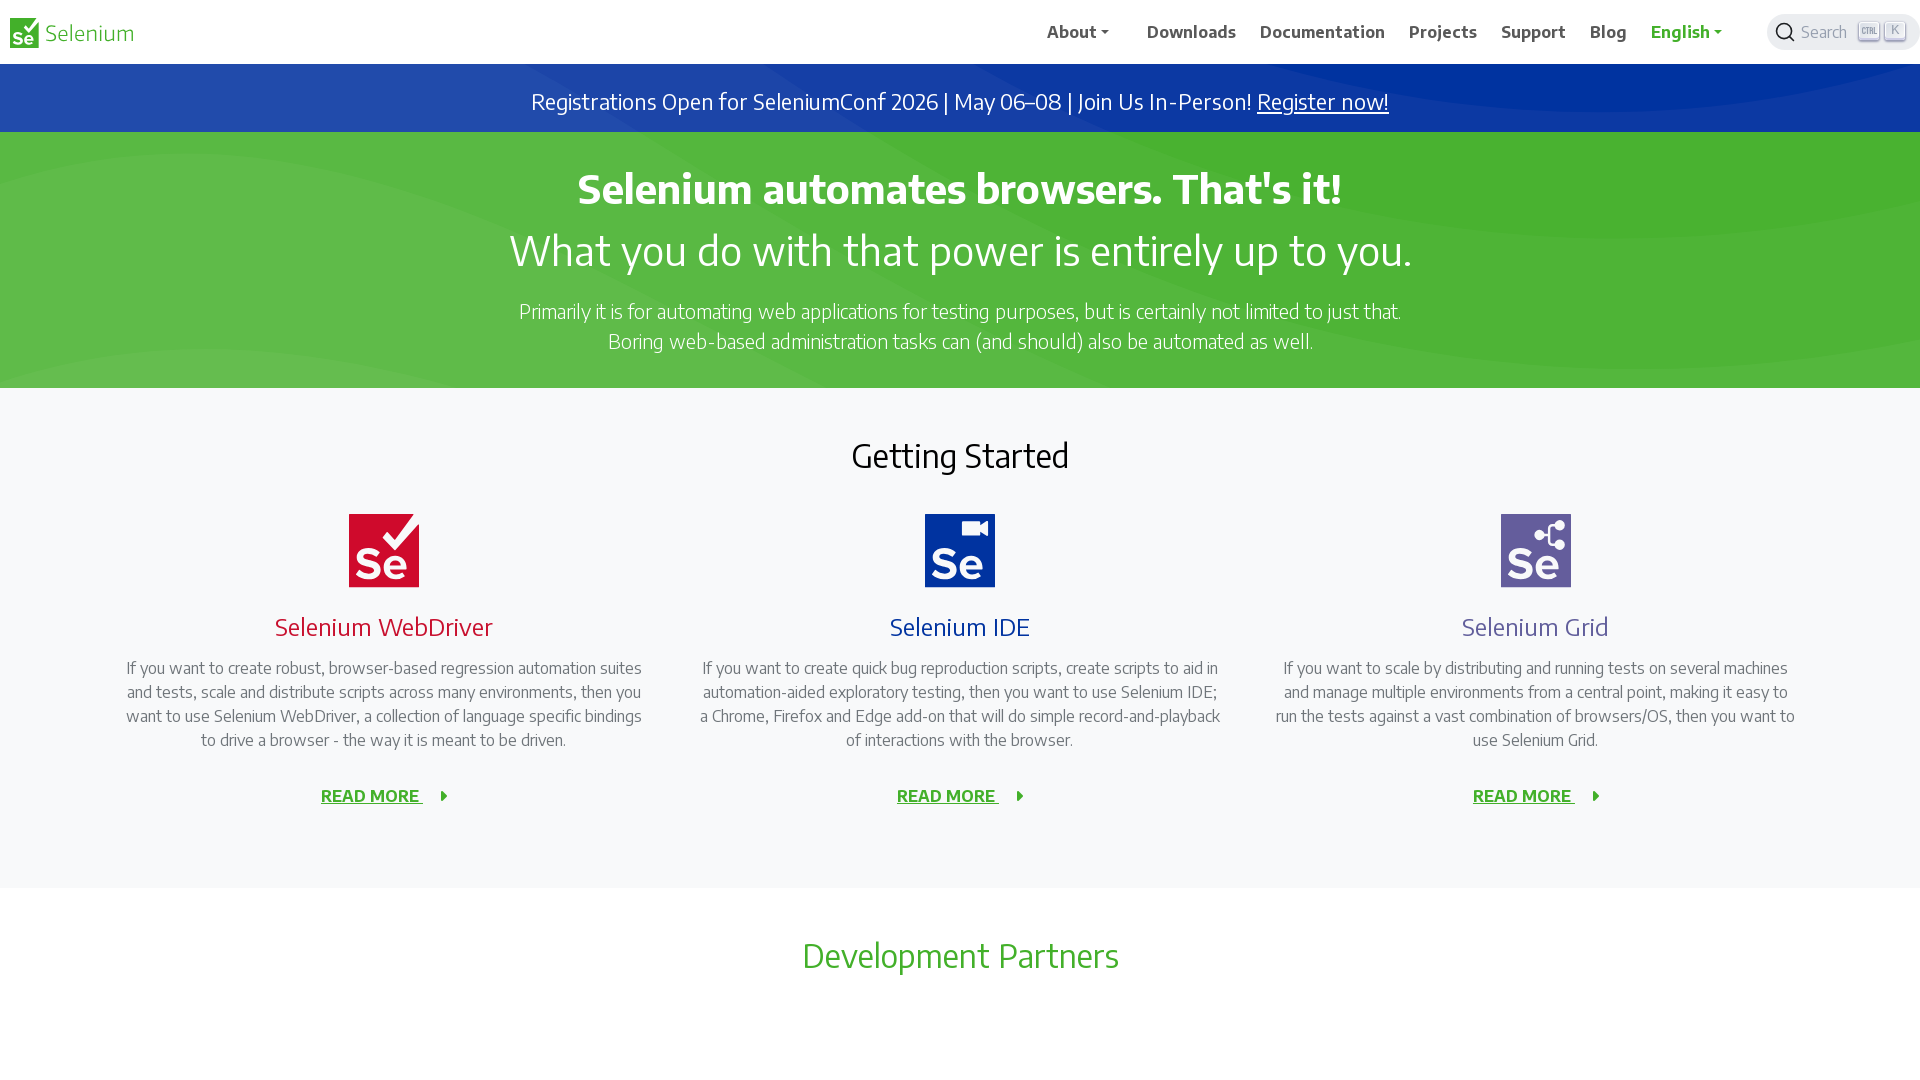

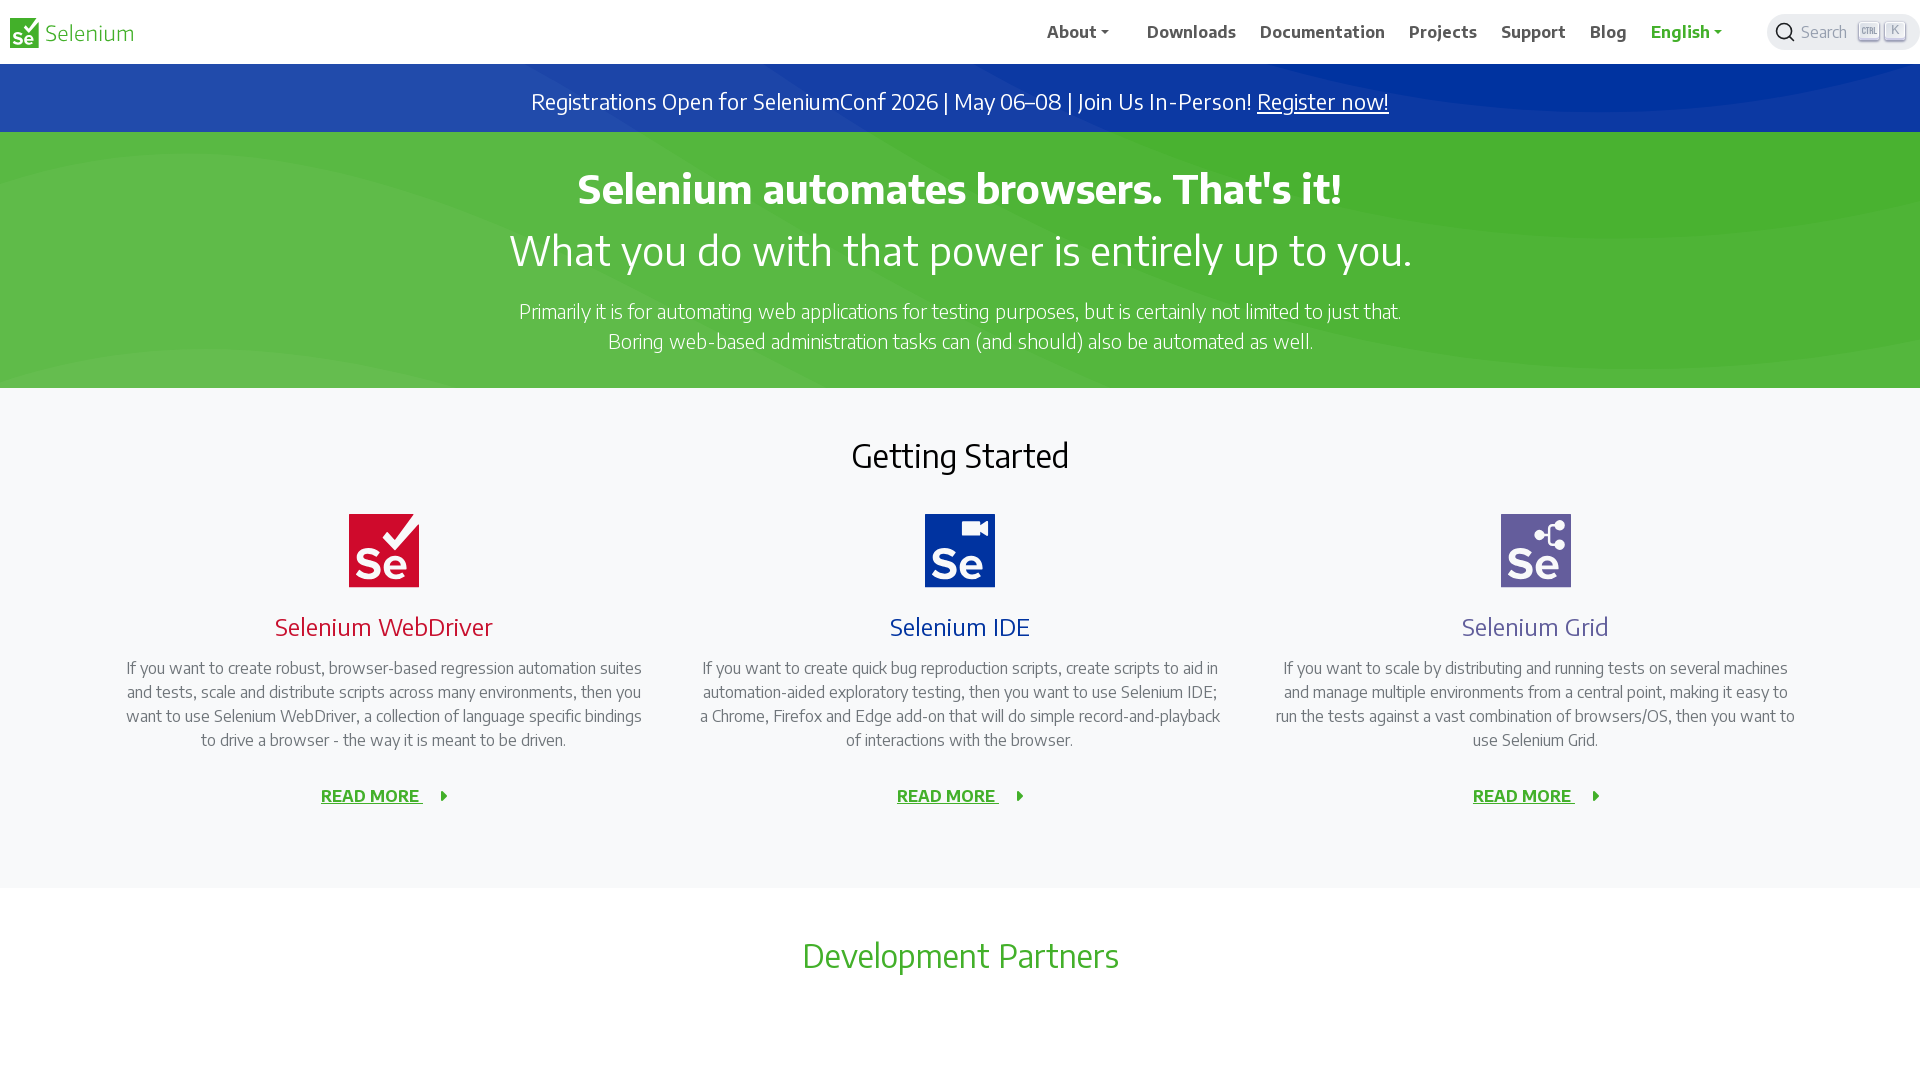